Tests opening a new window, navigating within it, and switching back to the original window

Starting URL: https://codenboxautomationlab.com/practice/

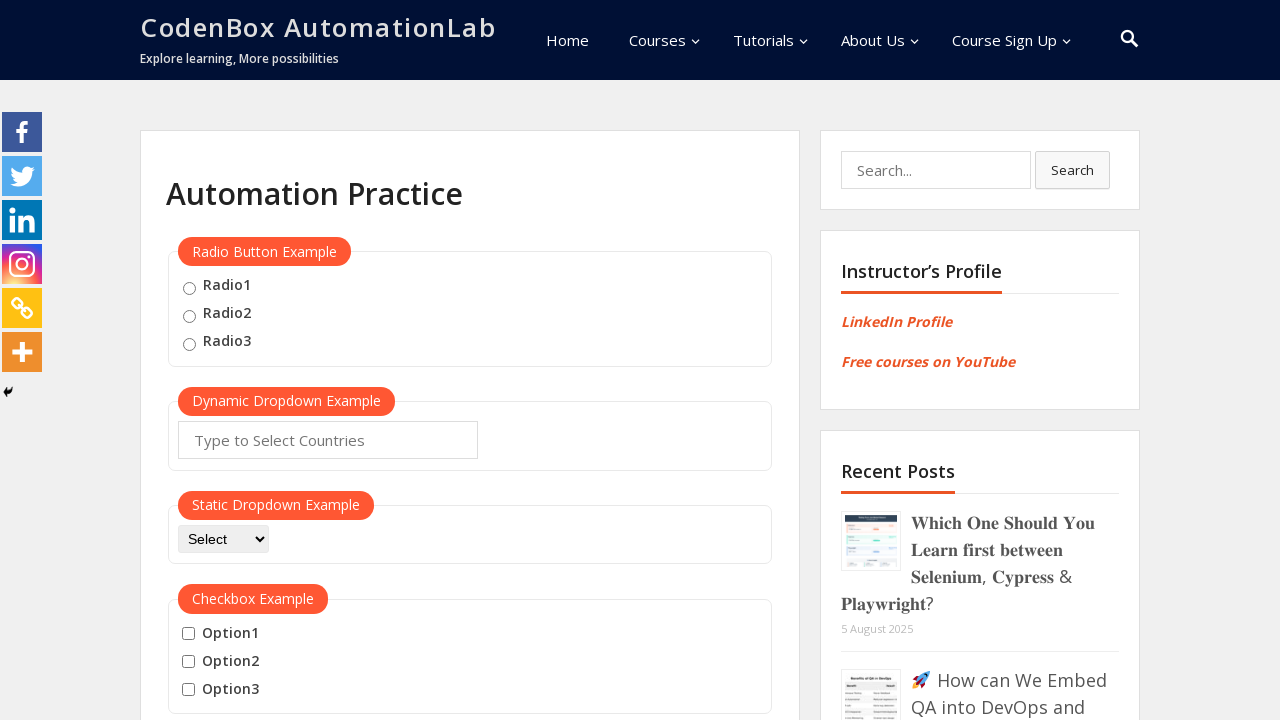

Clicked button to open new window at (237, 360) on #openwindow
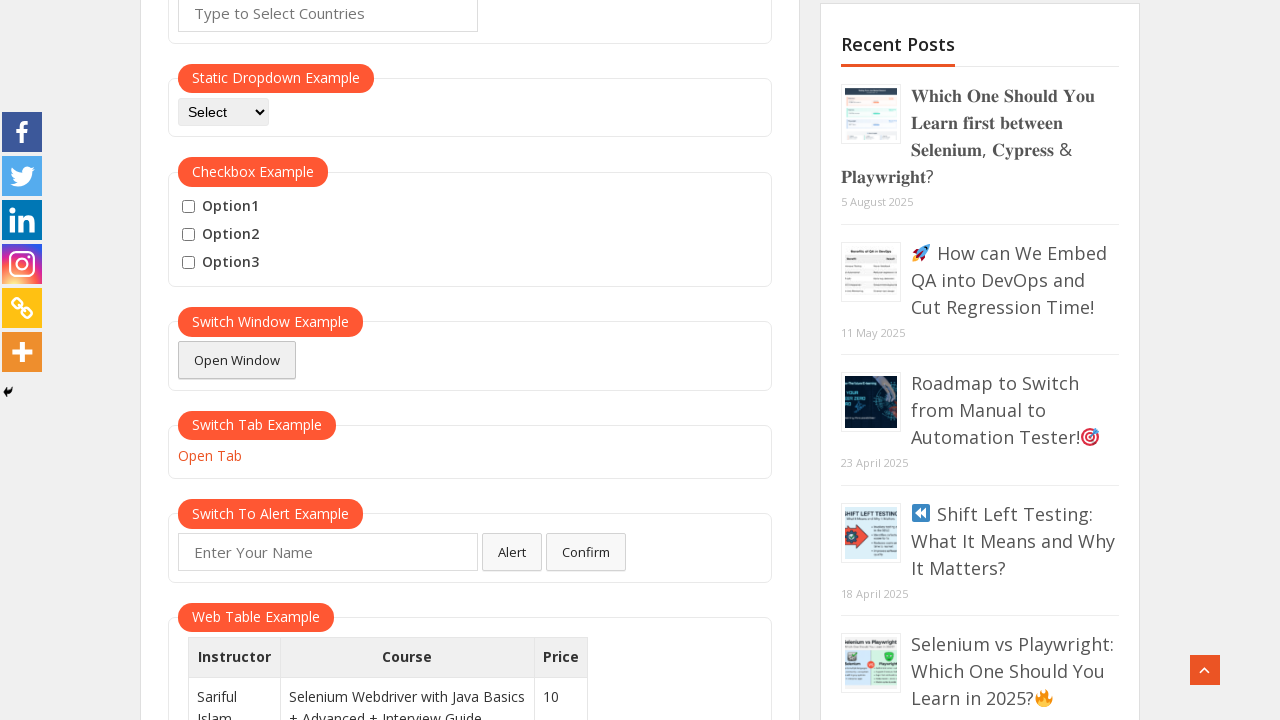

New window opened and captured
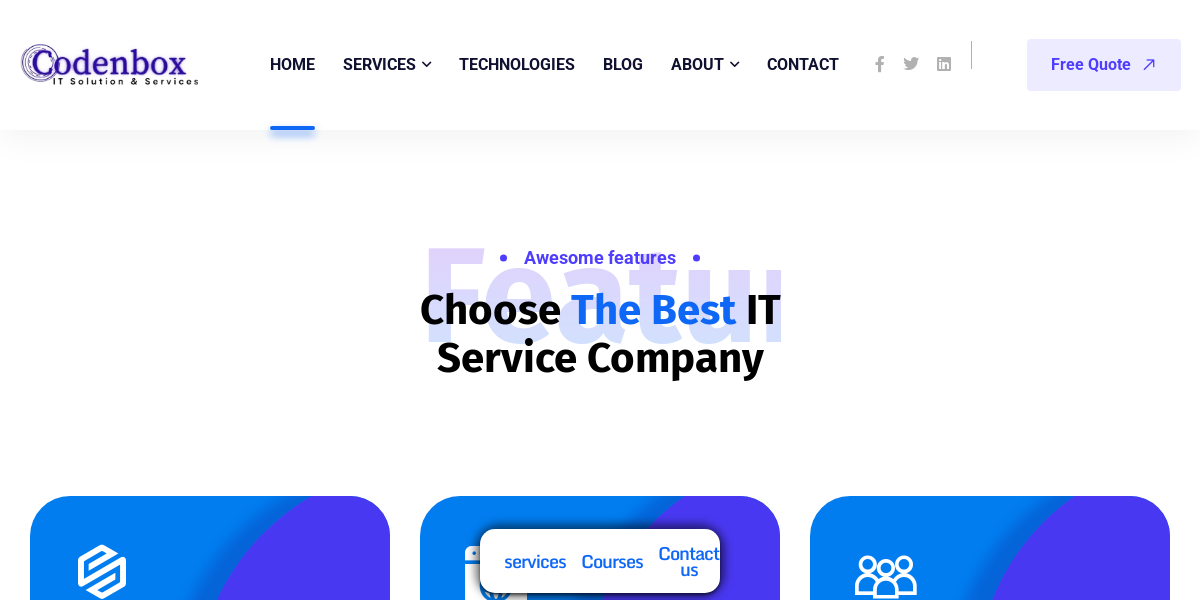

New window finished loading
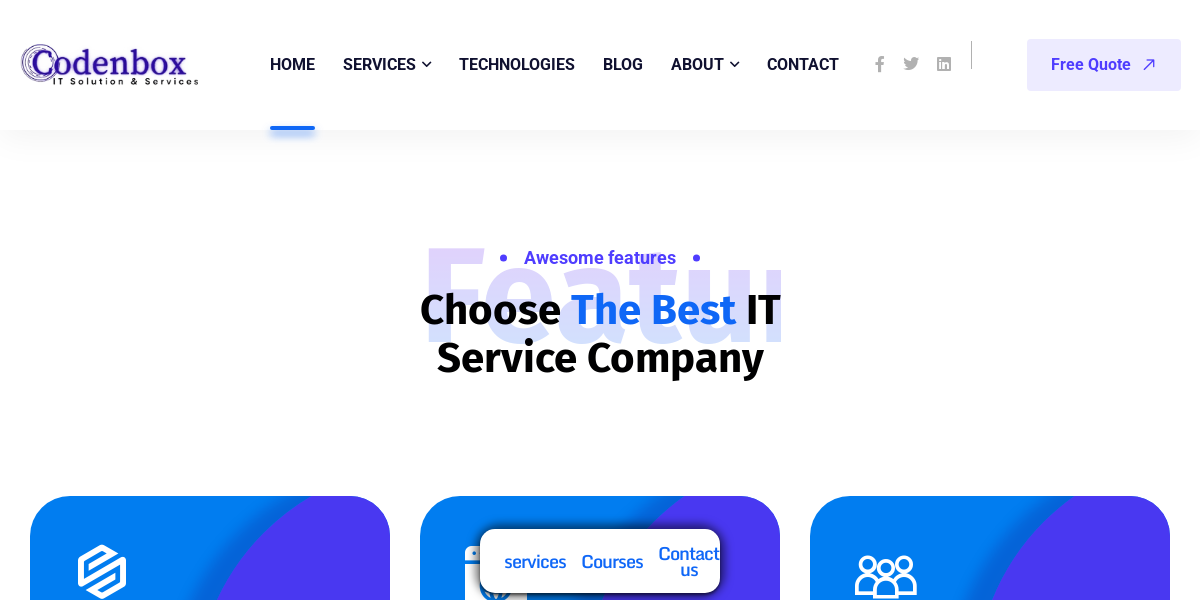

Clicked CONTACT link in new window at (803, 64) on text=CONTACT
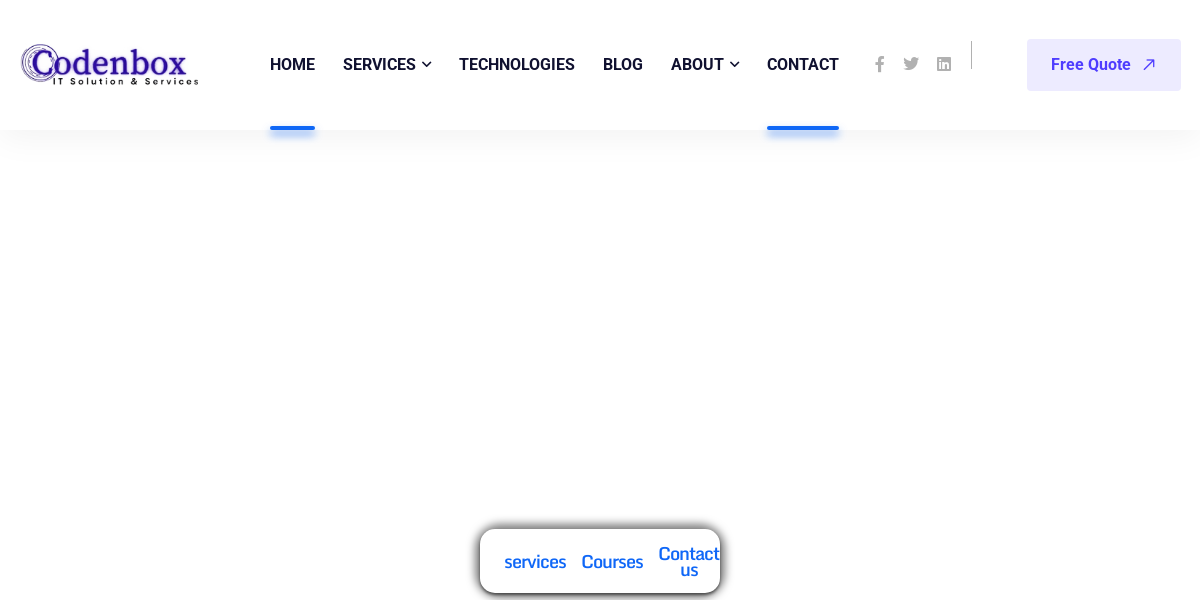

Contact page in new window finished loading
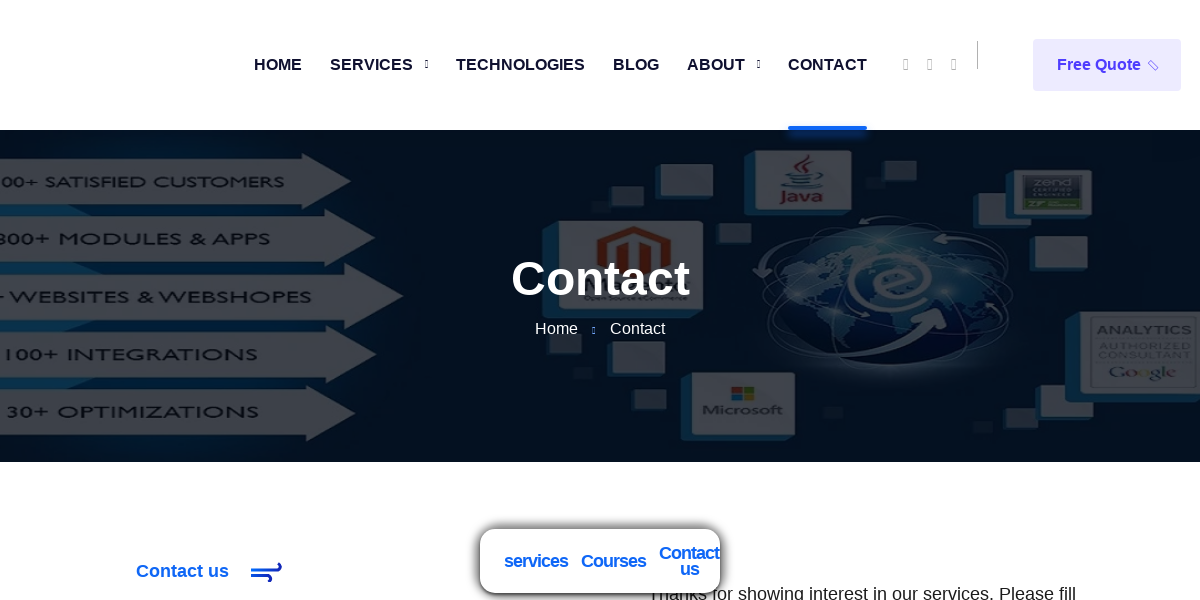

Closed new window and switched back to original window
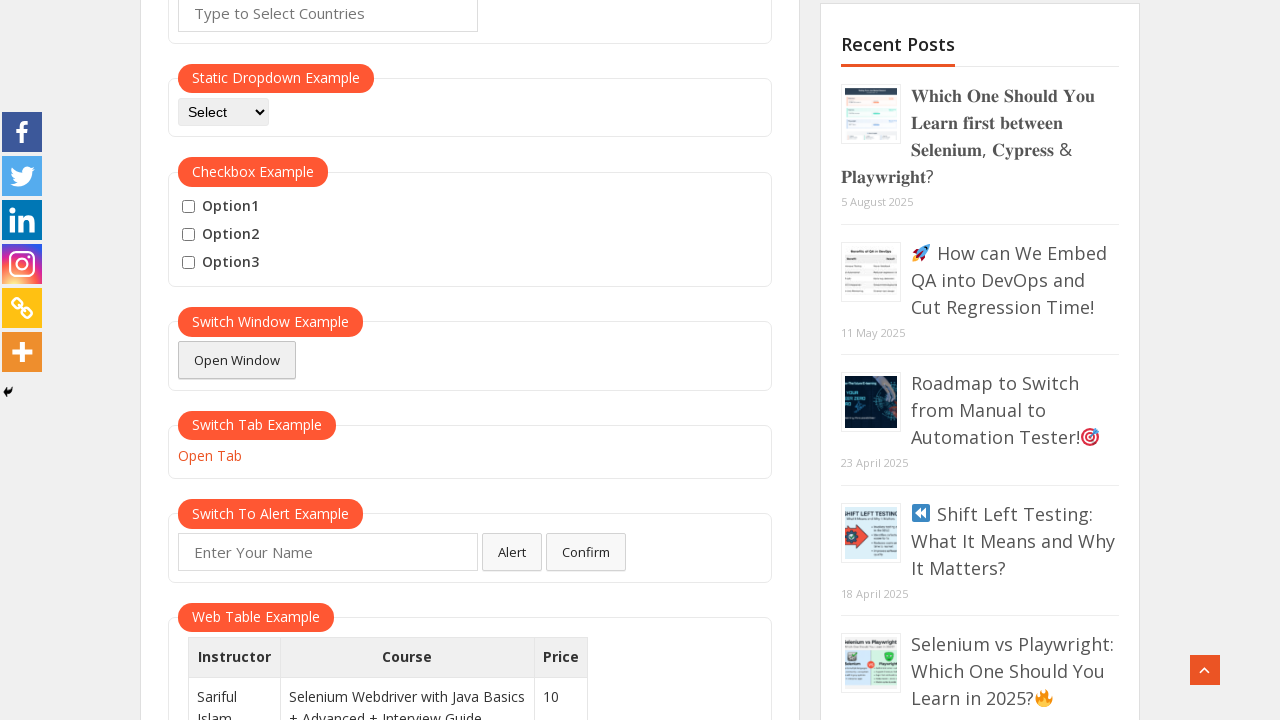

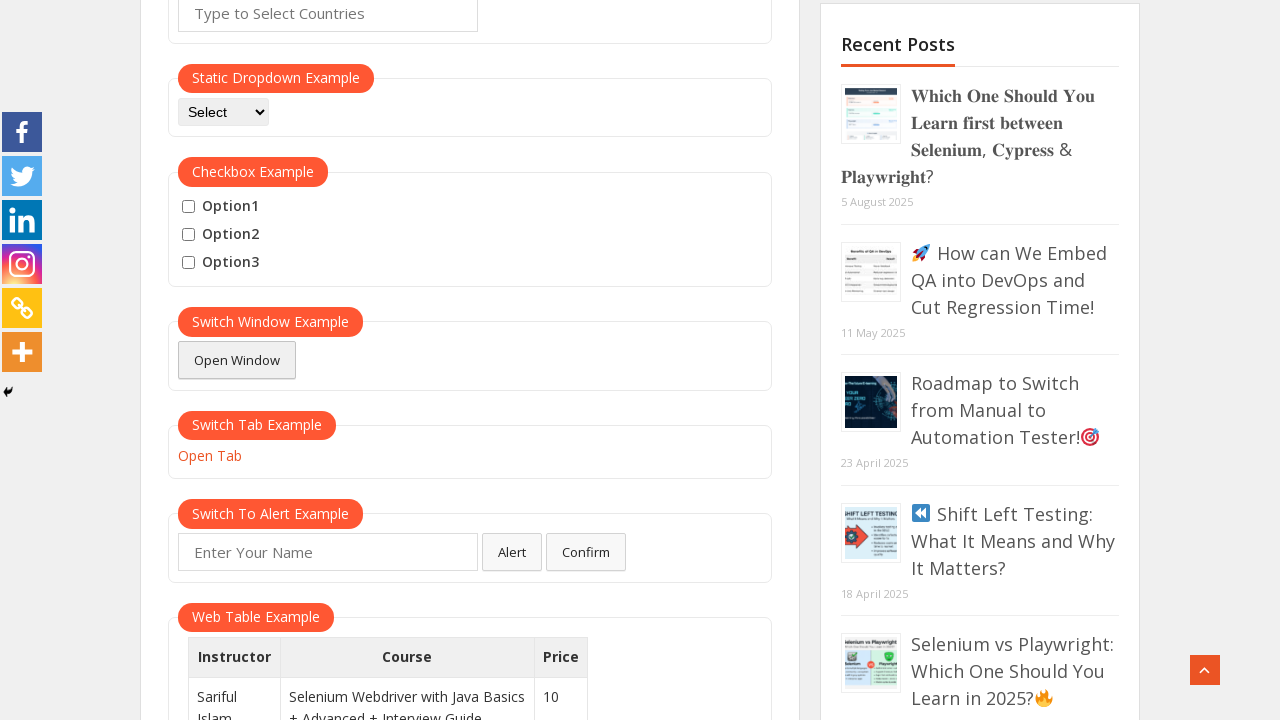